Tests the Web Tables functionality on DemoQA by navigating to the Elements section, opening Web Tables, and adding a new record with personal information (first name, last name, email, age, salary, department).

Starting URL: https://demoqa.com/

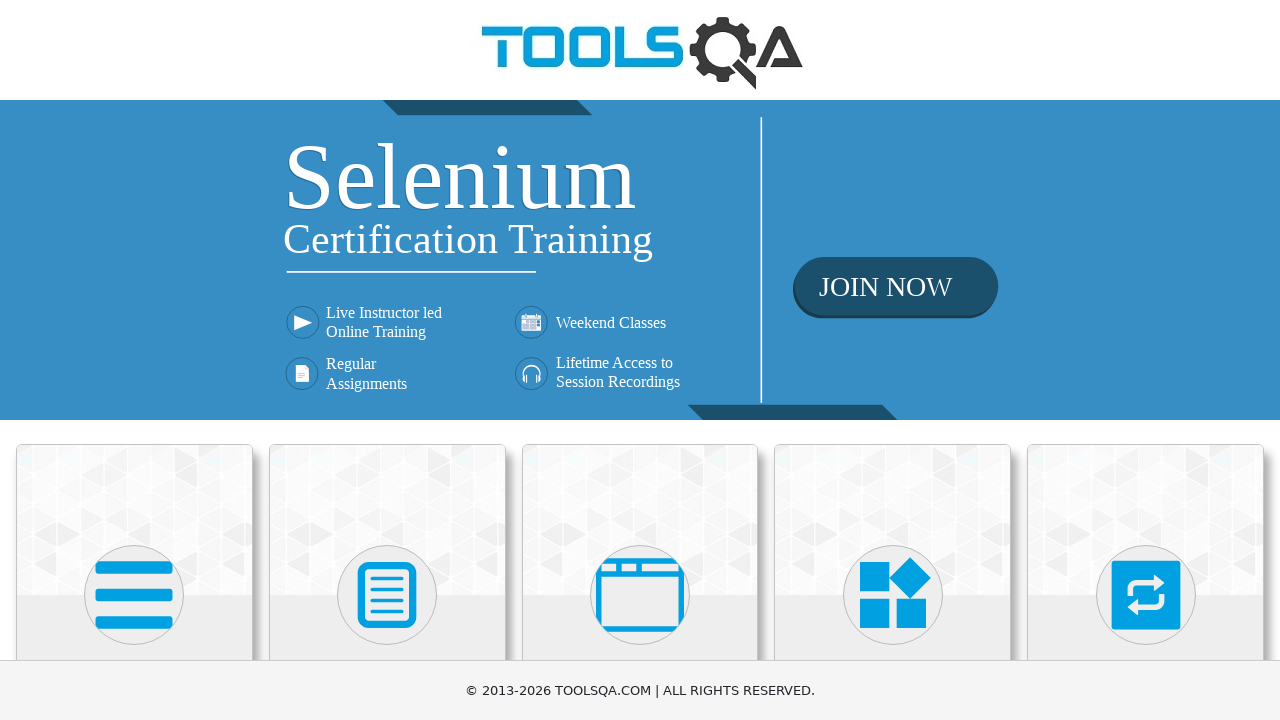

Scrolled down to bottom of page
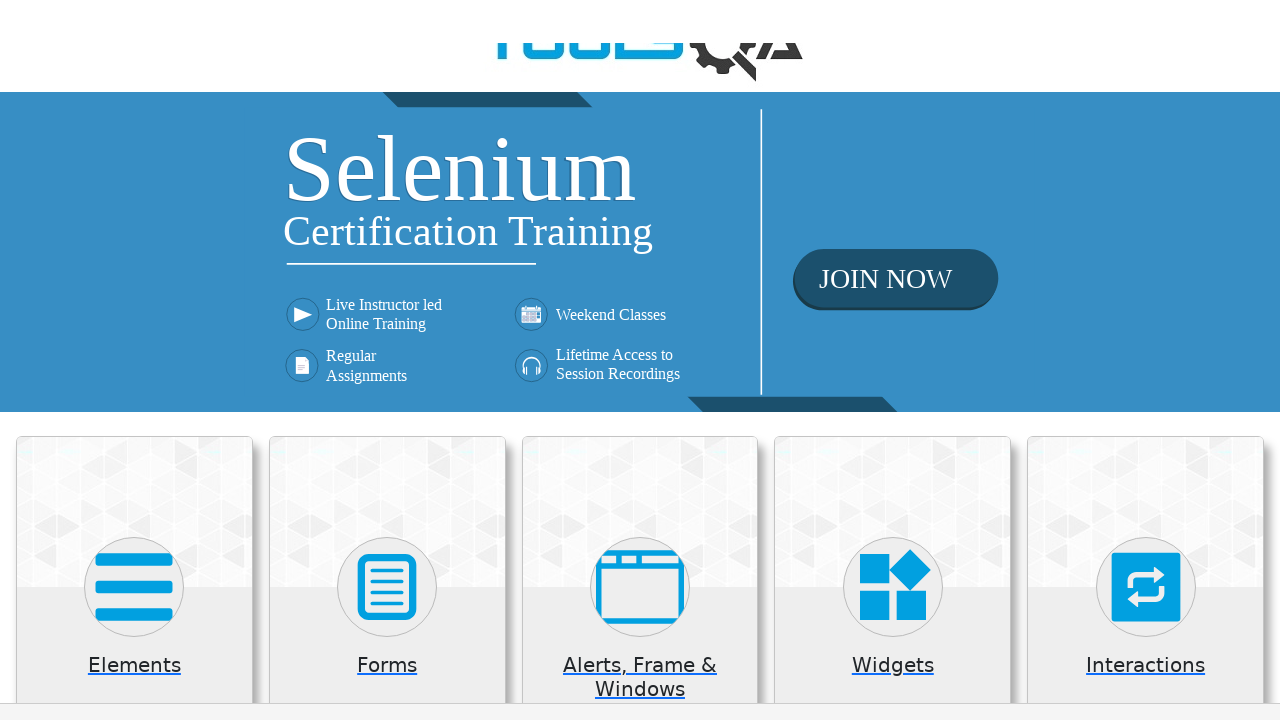

Clicked on Elements card at (134, 6) on xpath=//h5[text()='Elements']
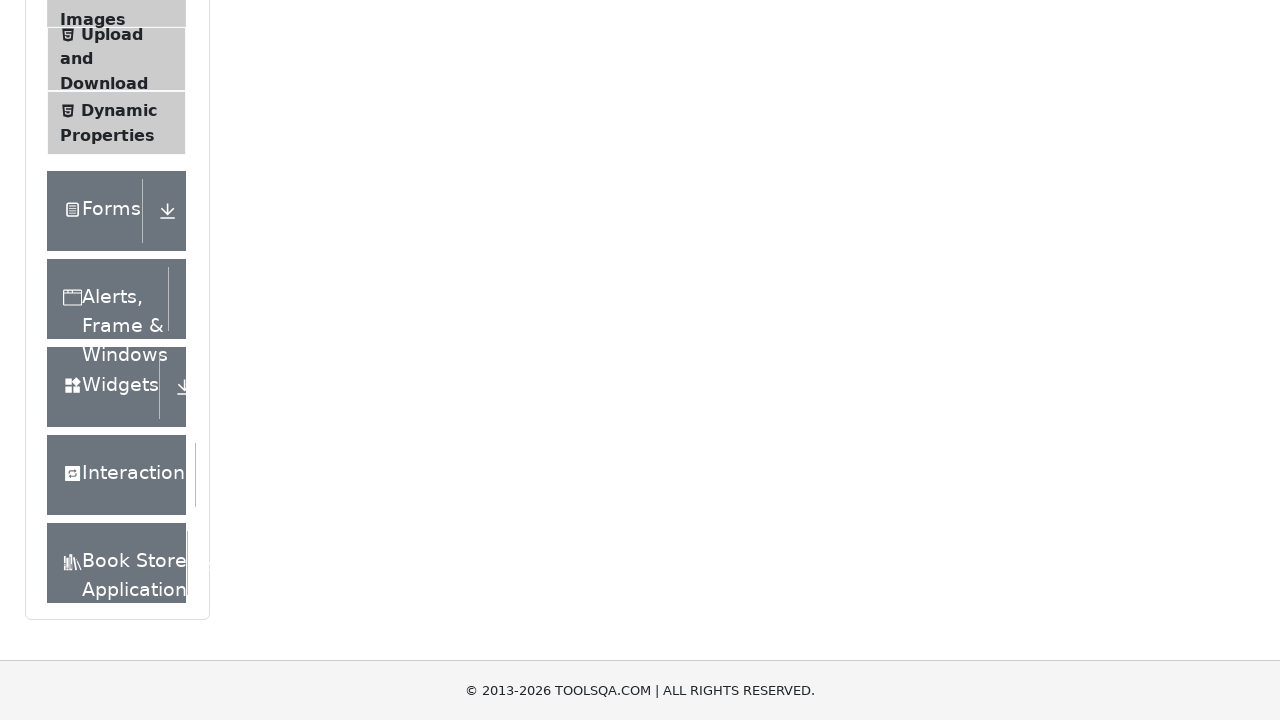

Located Web Tables menu item
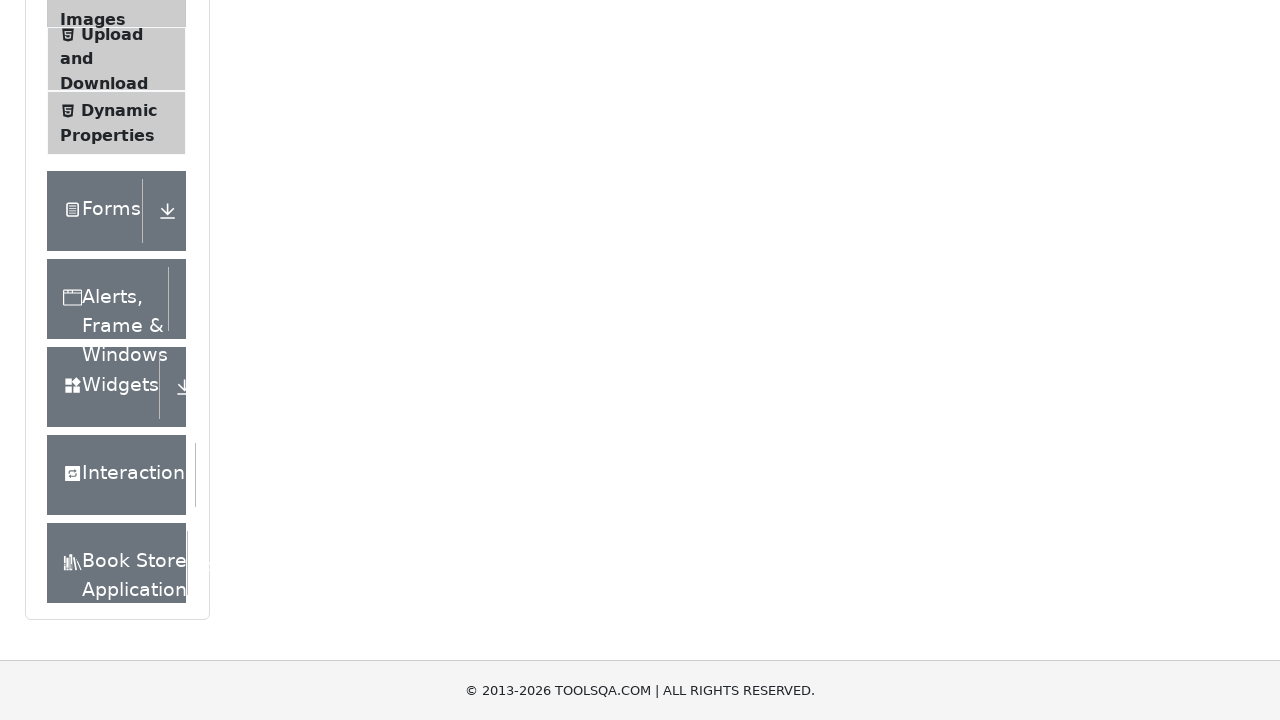

Scrolled Web Tables menu item into view
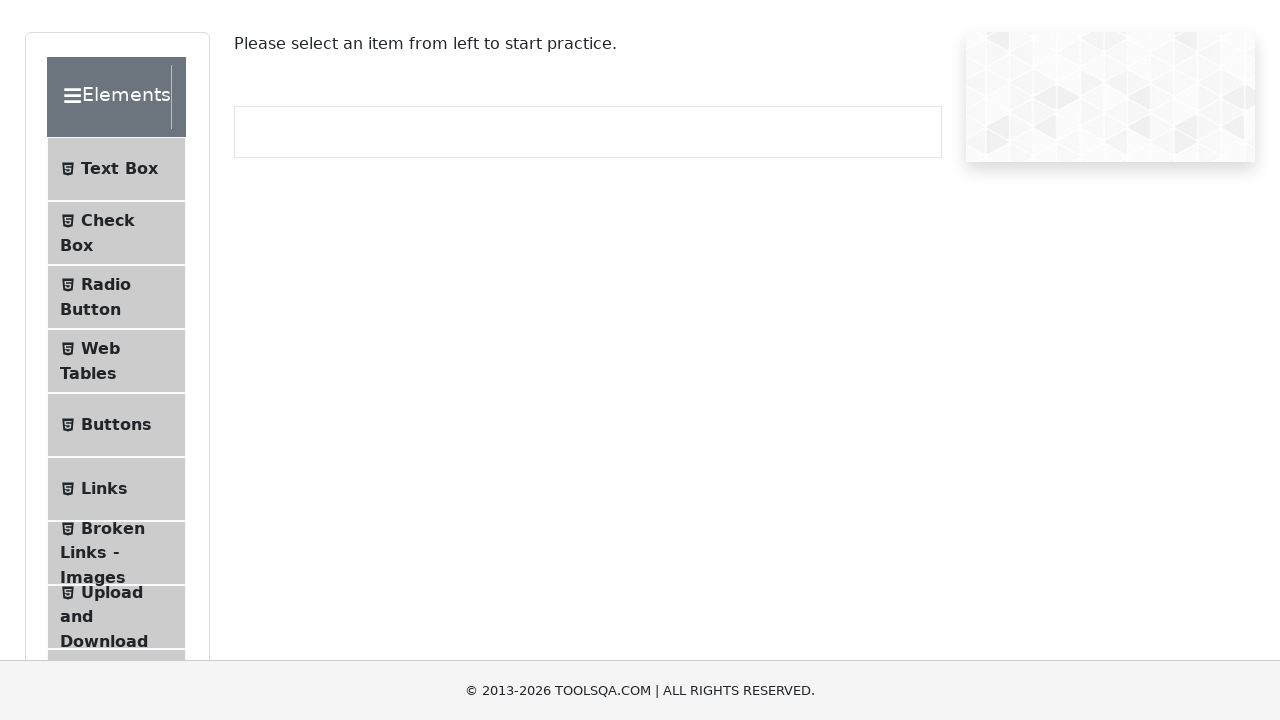

Clicked on Web Tables menu item at (100, 348) on xpath=//span[text()='Web Tables']
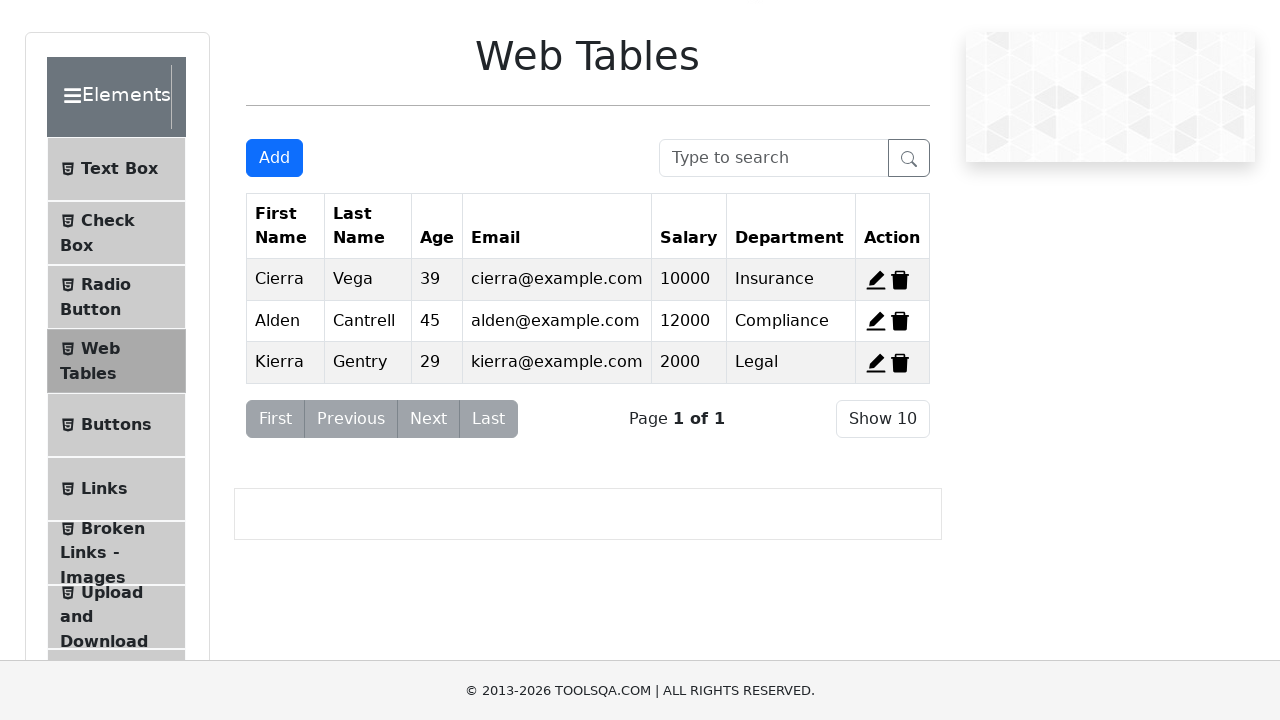

Located Add New Record button
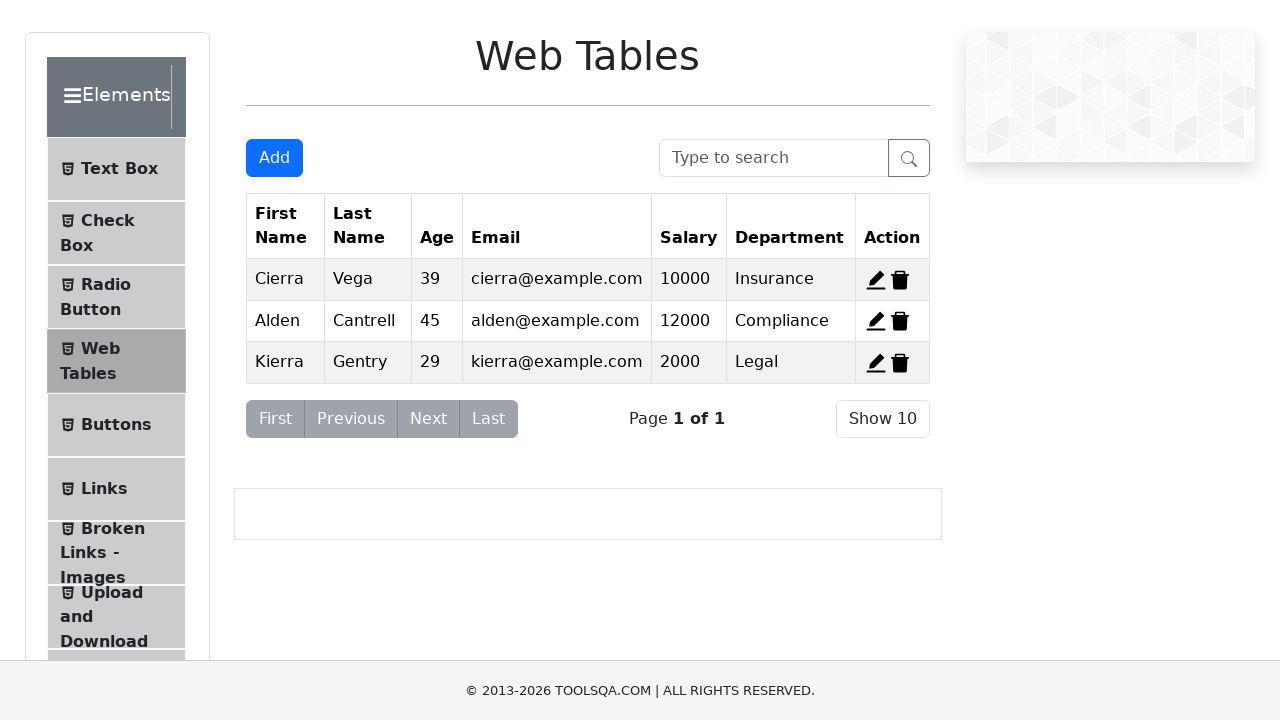

Scrolled Add New Record button into view
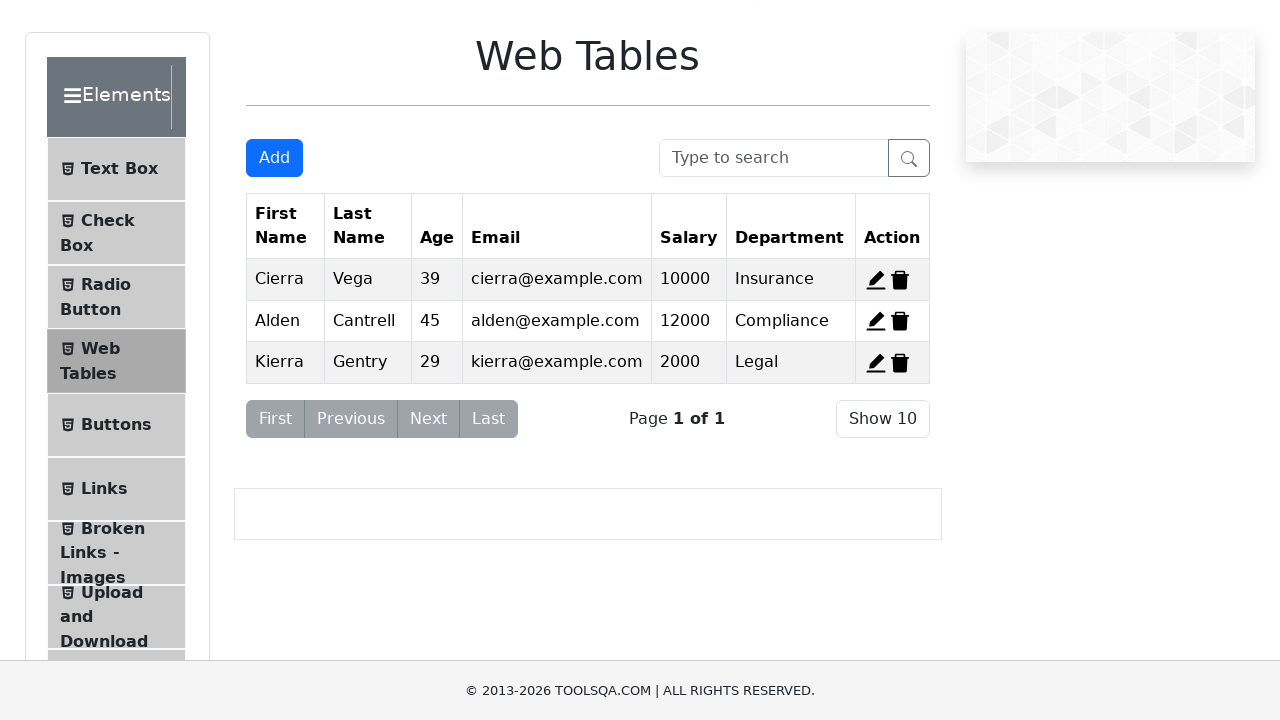

Clicked Add New Record button at (274, 158) on #addNewRecordButton
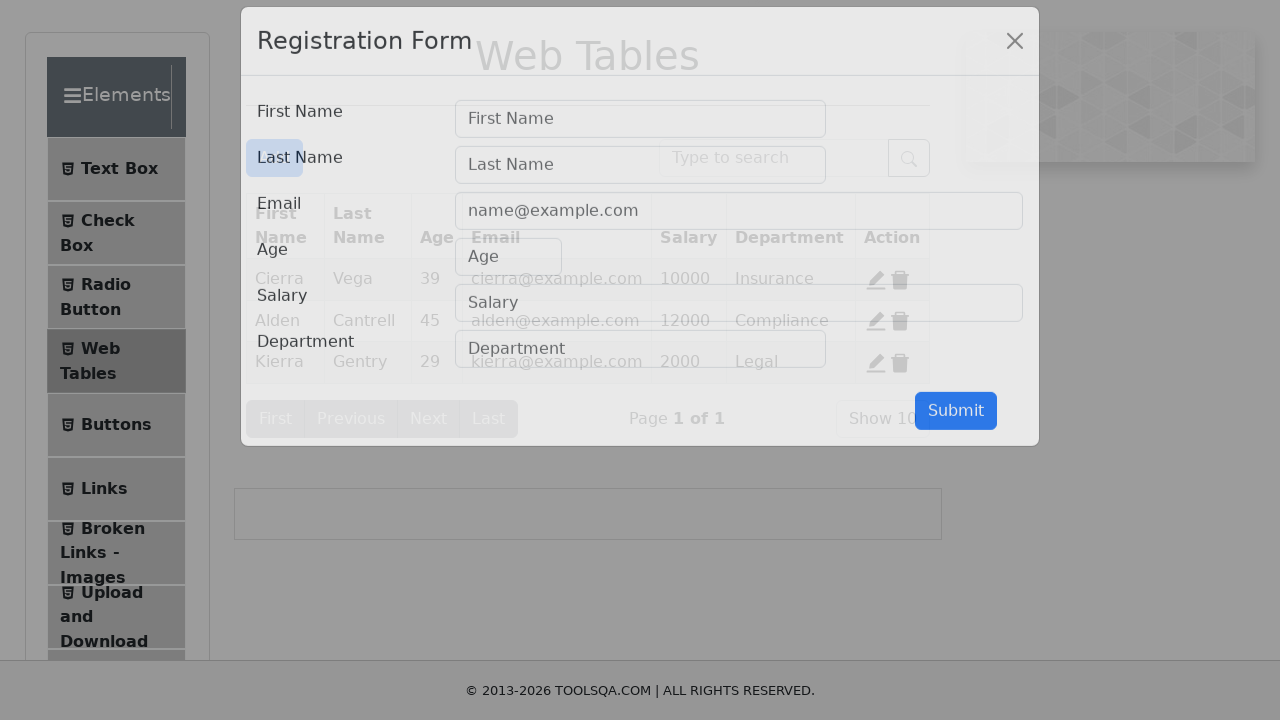

Filled first name field with 'Alina' on #firstName
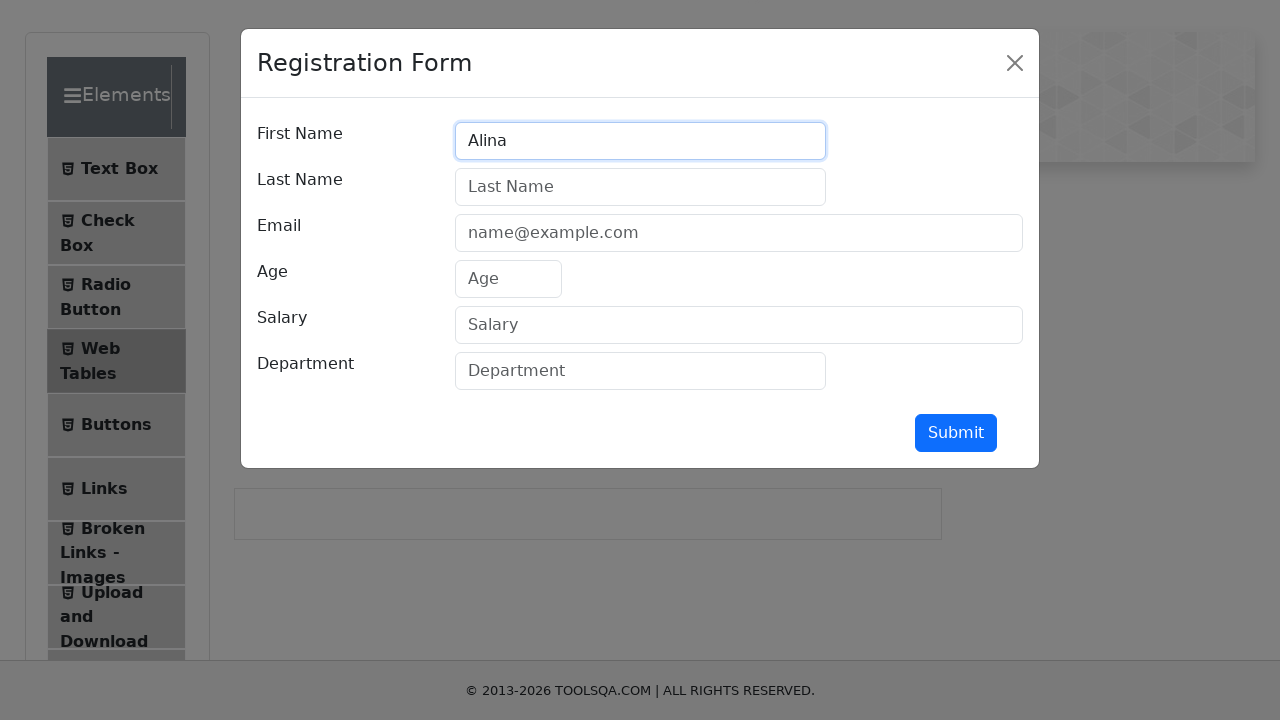

Filled last name field with 'Ghica' on #lastName
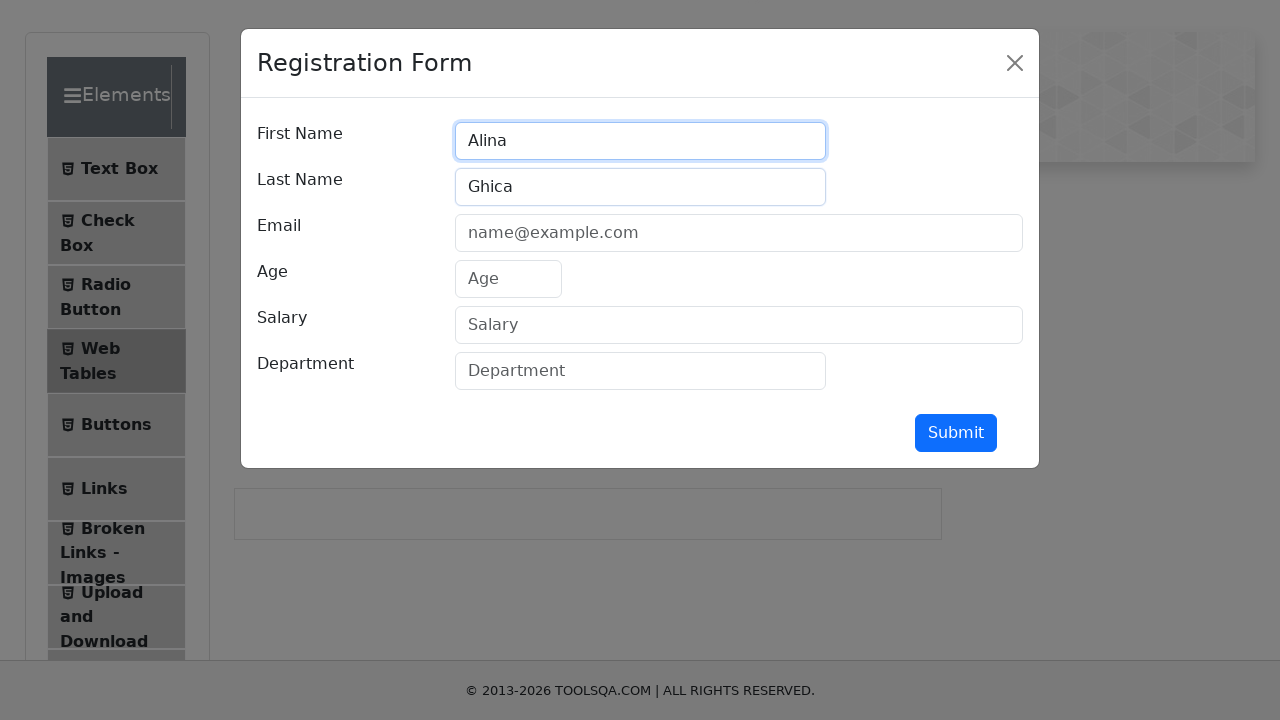

Filled email field with 'alina@alina.com' on #userEmail
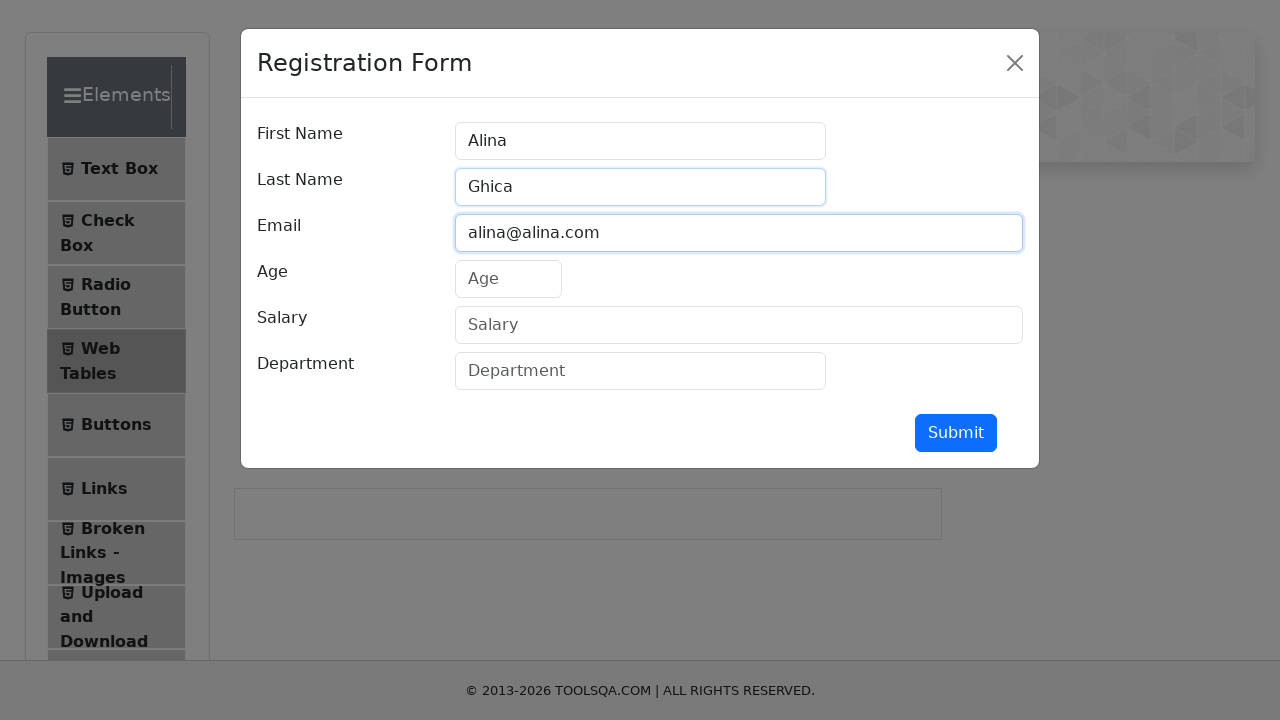

Filled age field with '40' on #age
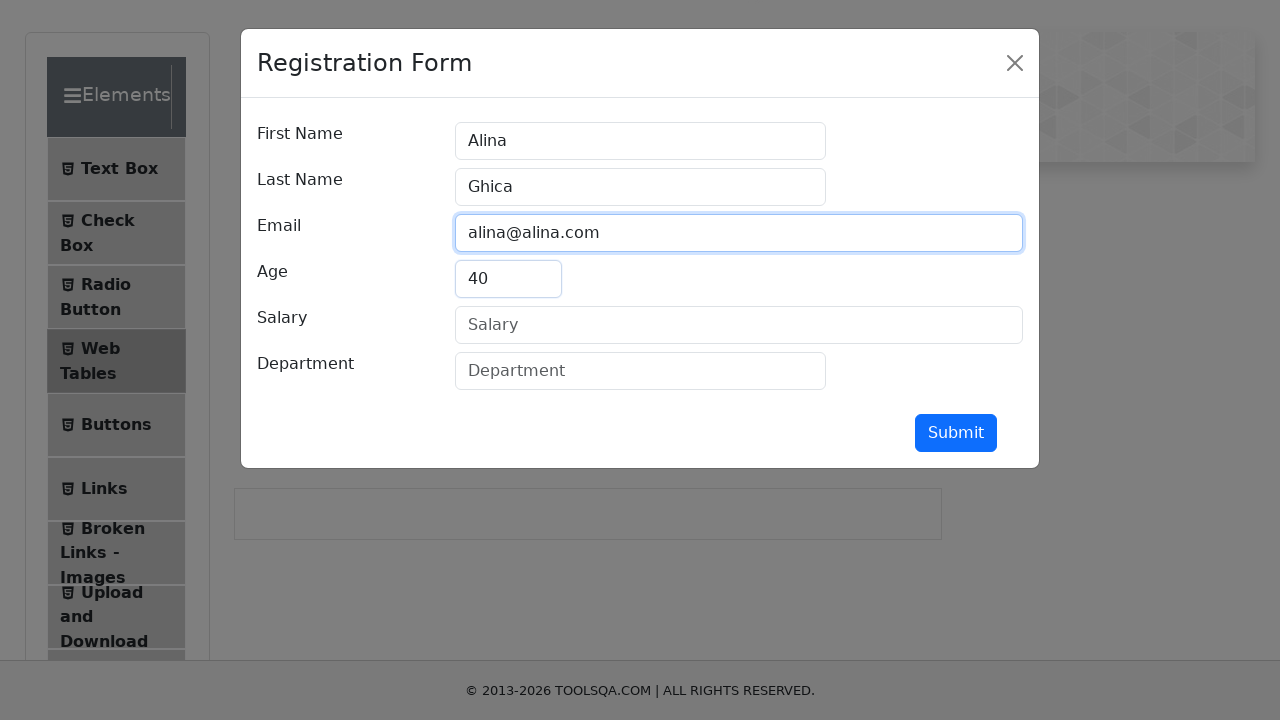

Filled salary field with '20000' on #salary
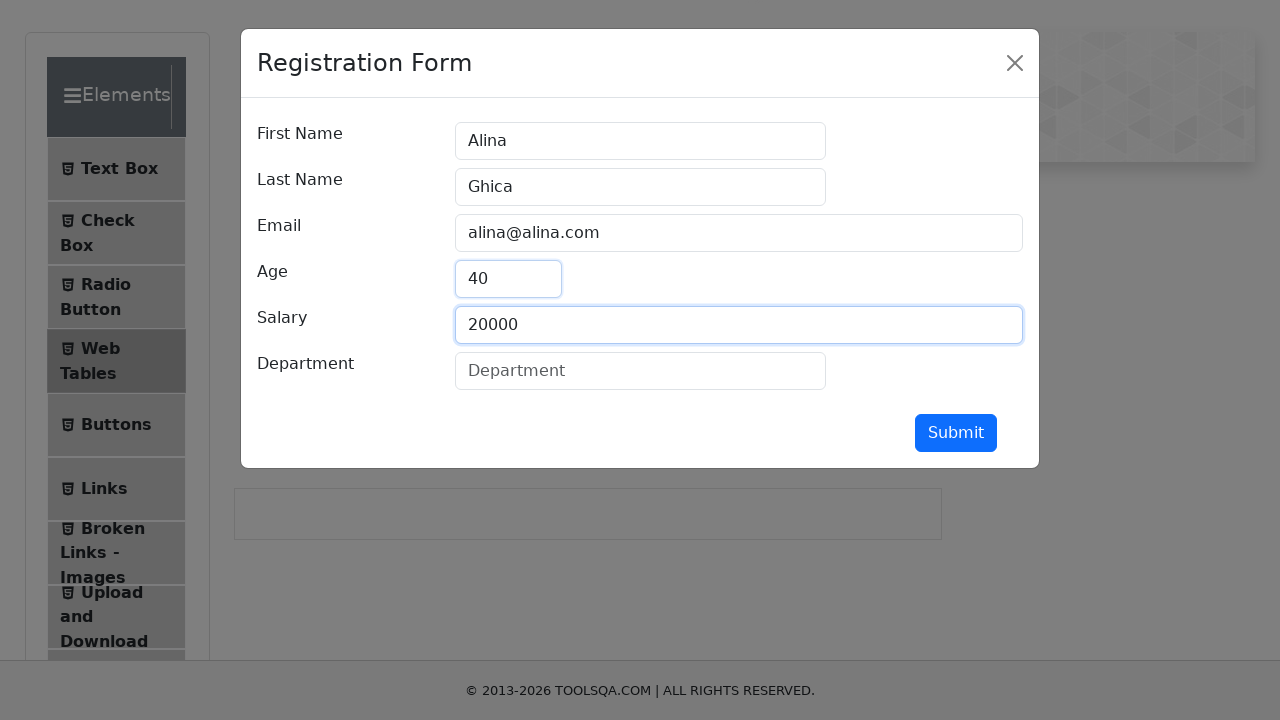

Filled department field with 'WDM PERU' on #department
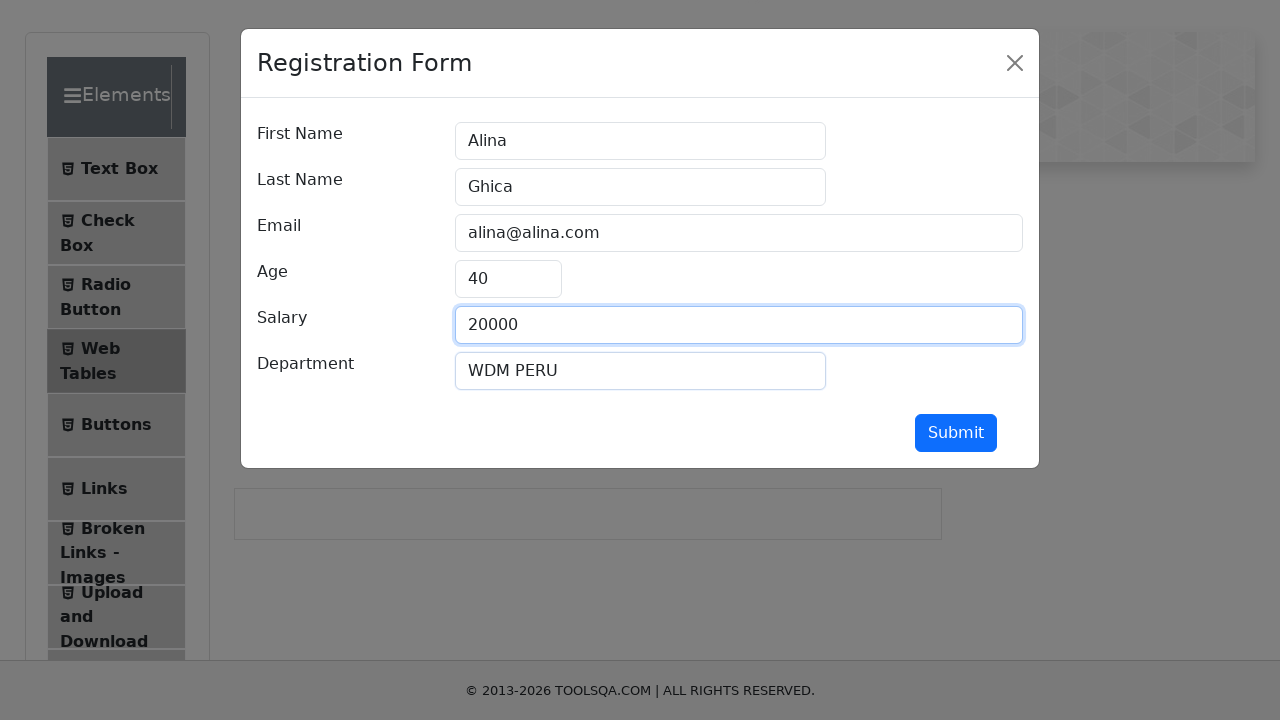

Located Submit button
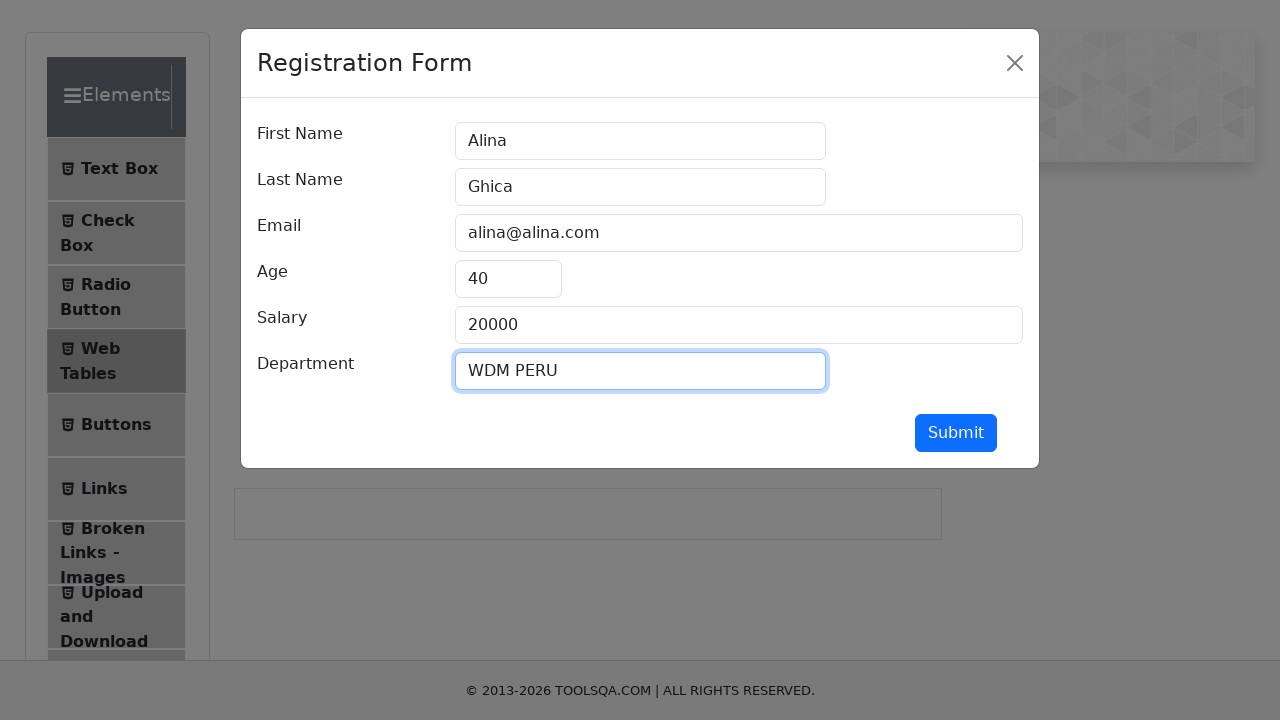

Scrolled Submit button into view
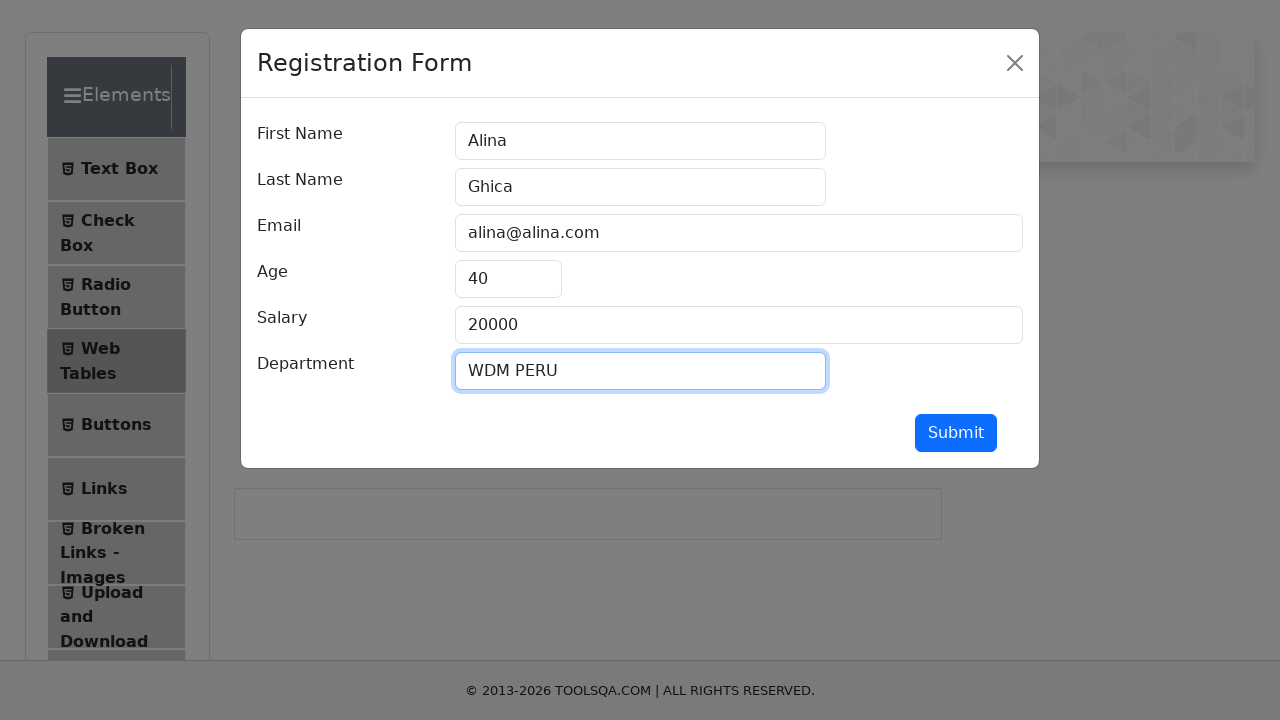

Clicked Submit button to add new record at (956, 433) on #submit
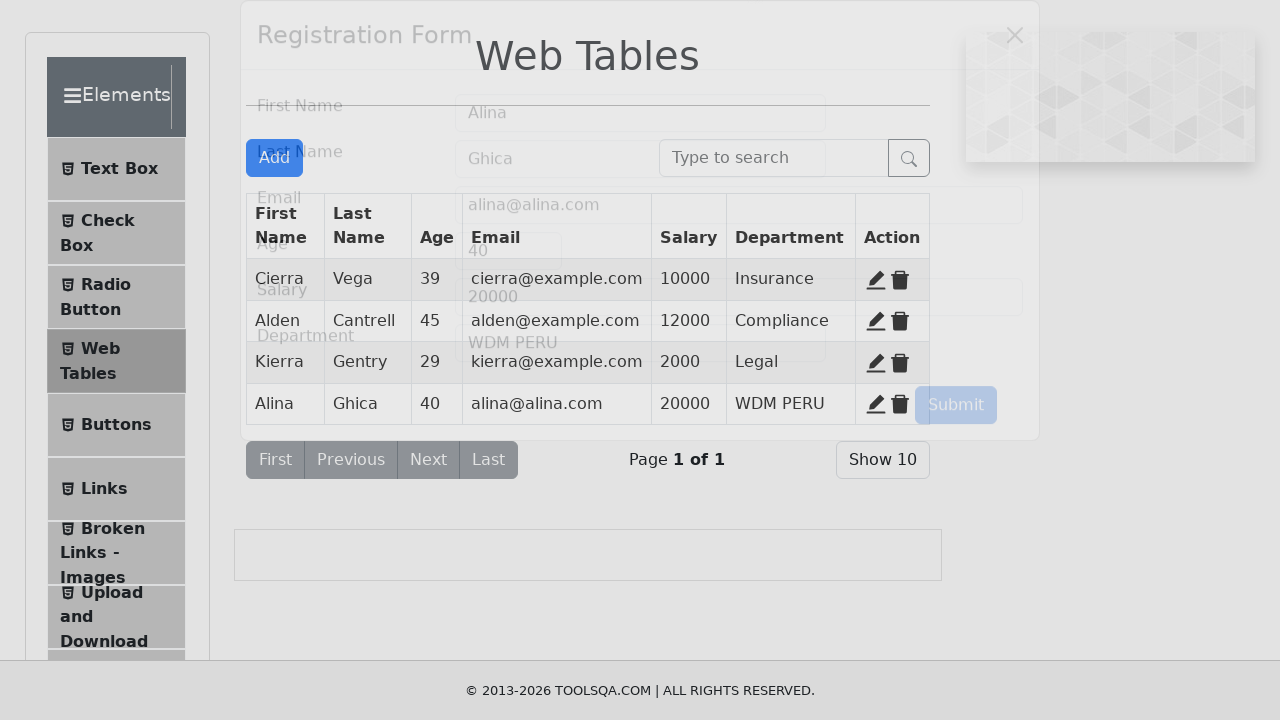

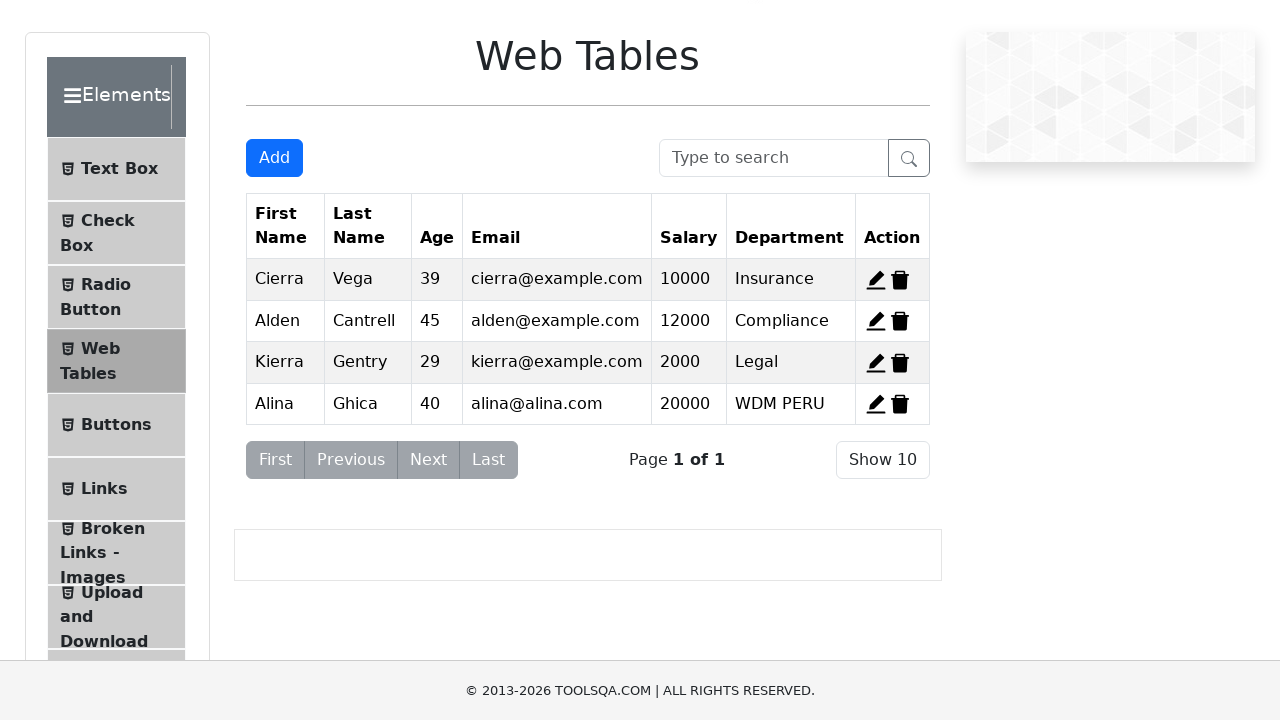